Tests menu handling by hovering over a "SwitchTo" menu item and clicking on the "Windows" submenu option

Starting URL: http://demo.automationtesting.in/Alerts.html

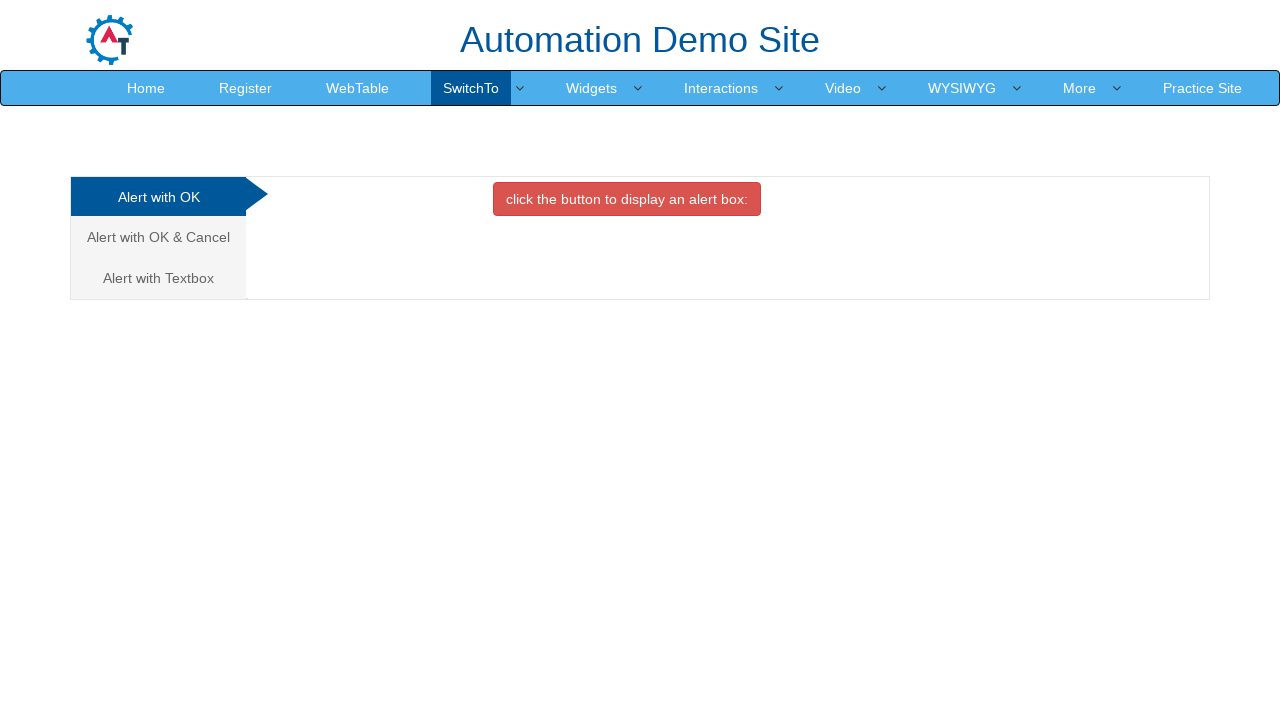

Hovered over 'SwitchTo' menu item to reveal dropdown at (471, 88) on a:text('SwitchTo')
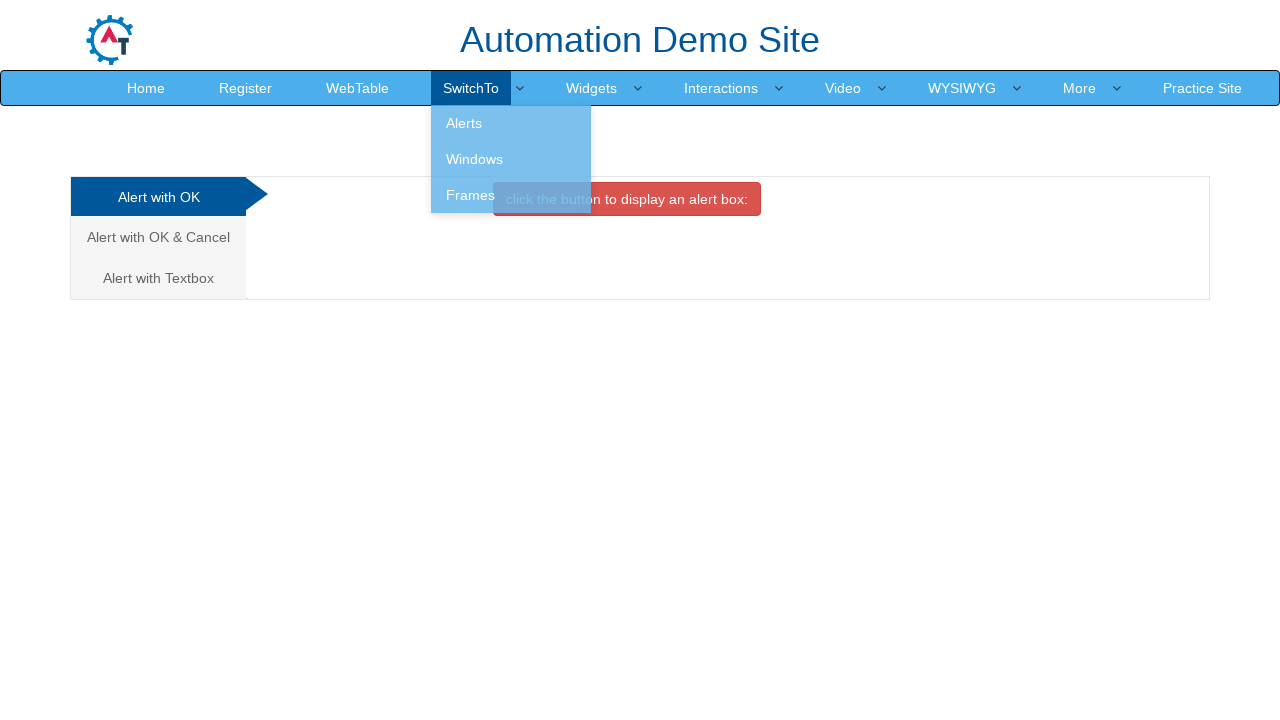

Clicked on 'Windows' submenu option at (511, 159) on a:text('Windows')
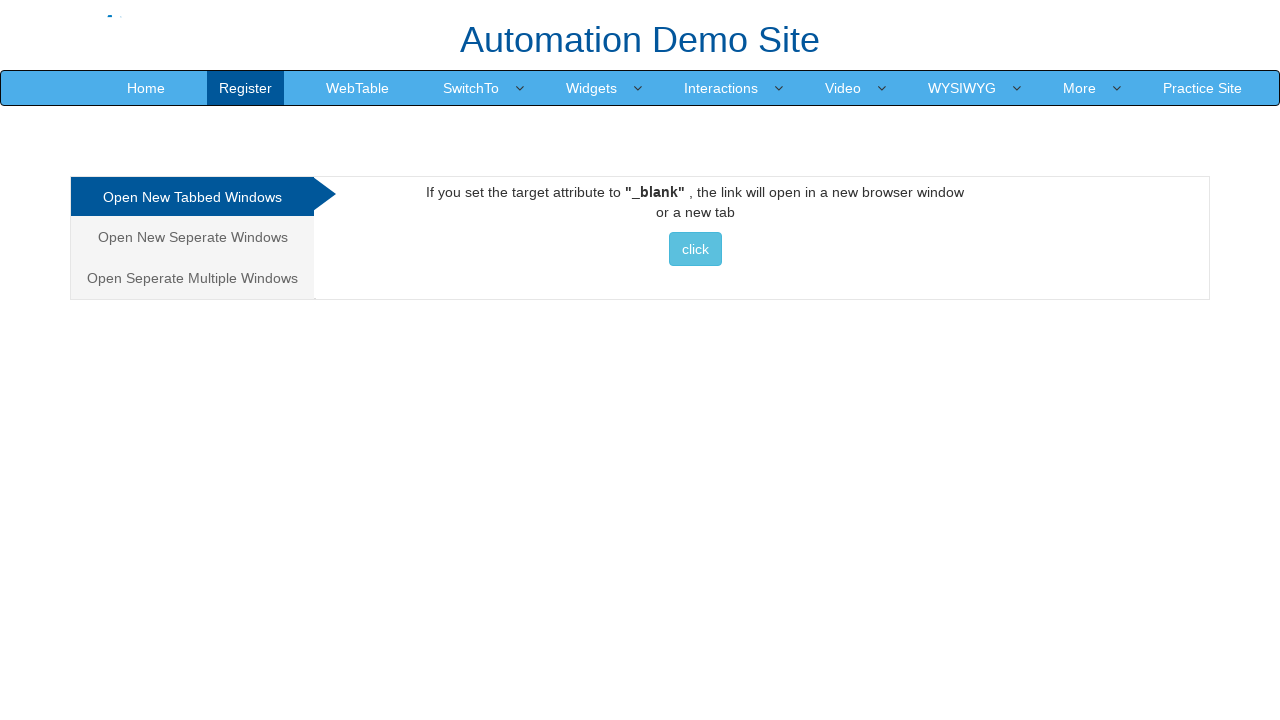

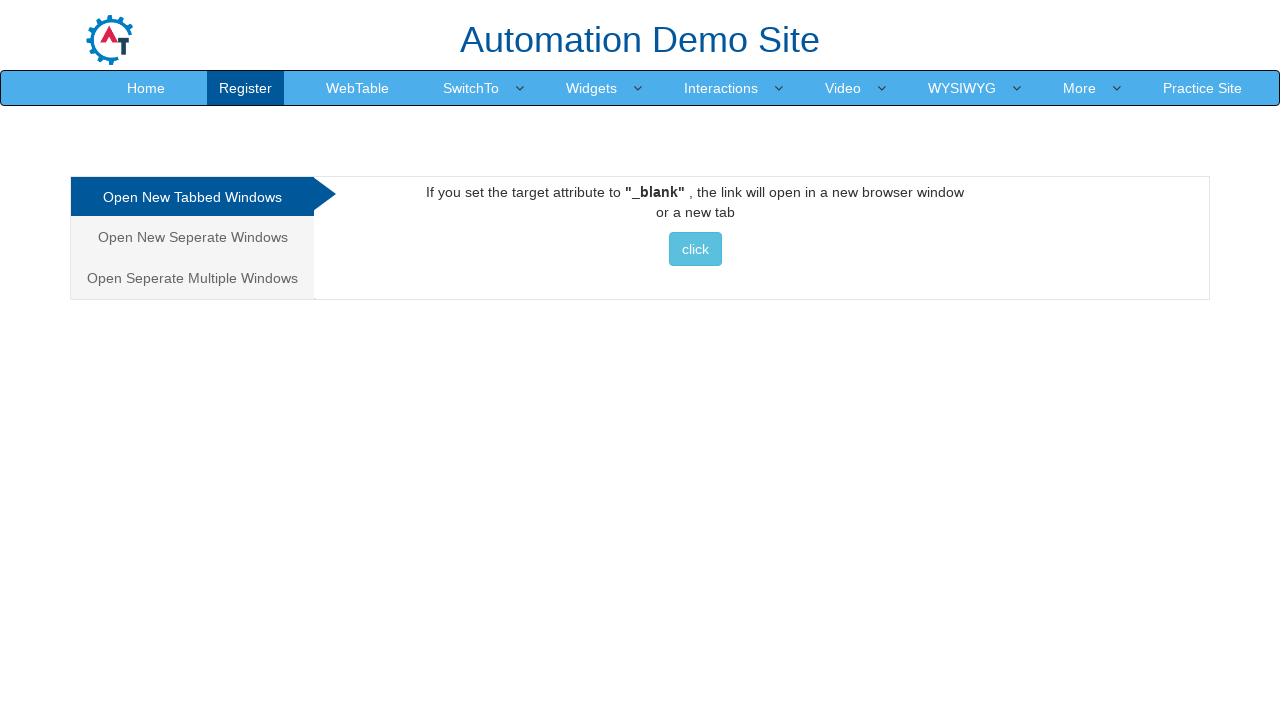